Tests calculator 2*2=4 using button clicks

Starting URL: http://mhunterak.github.io/calc.html

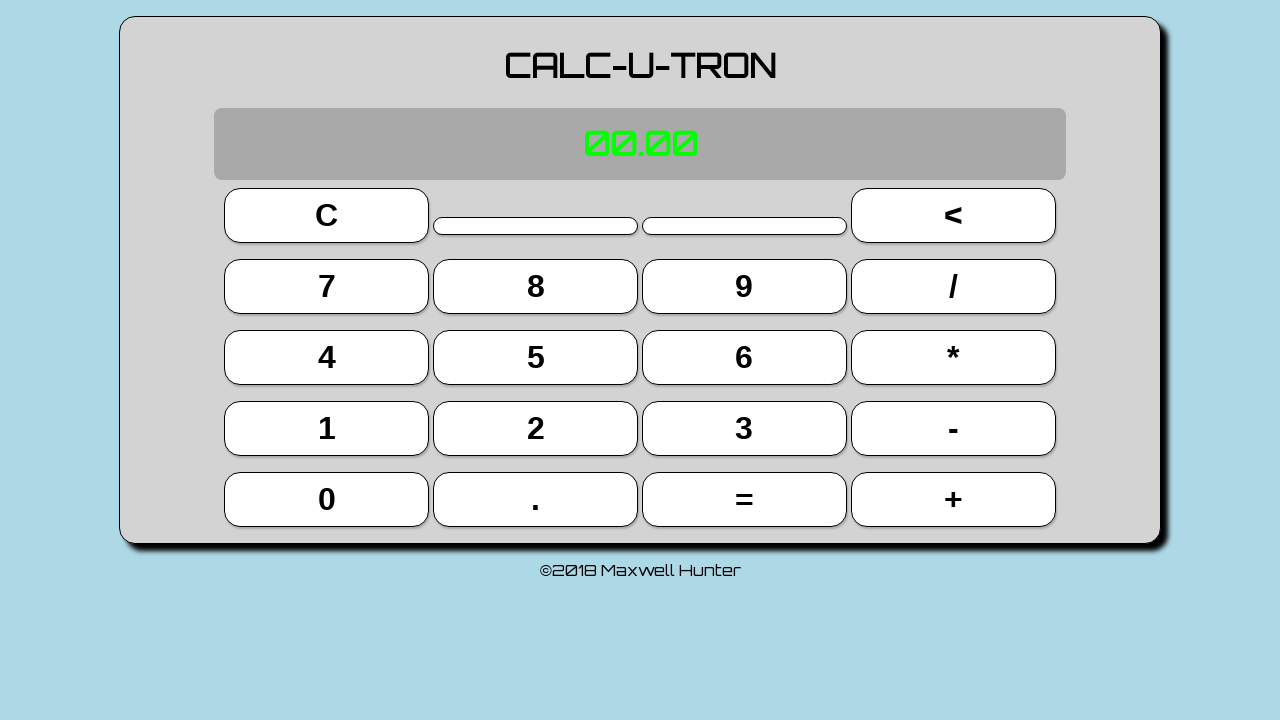

Navigated to calculator application
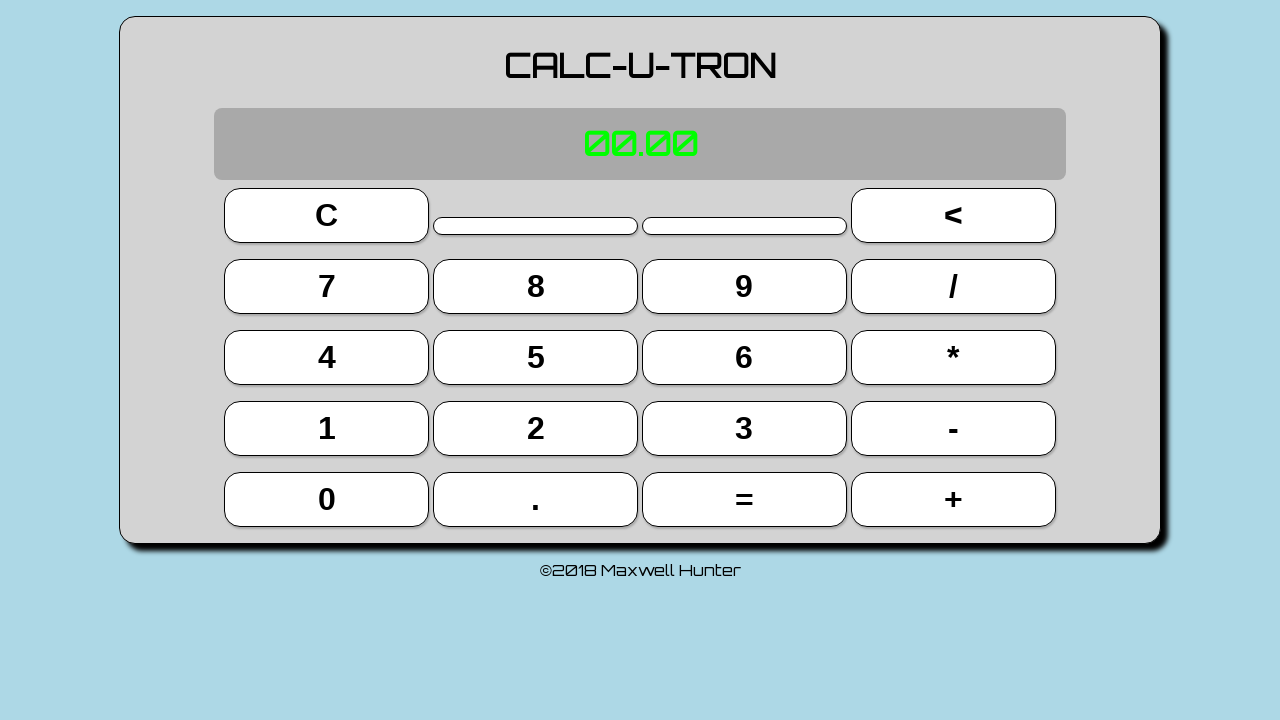

Located button '2' (13th button)
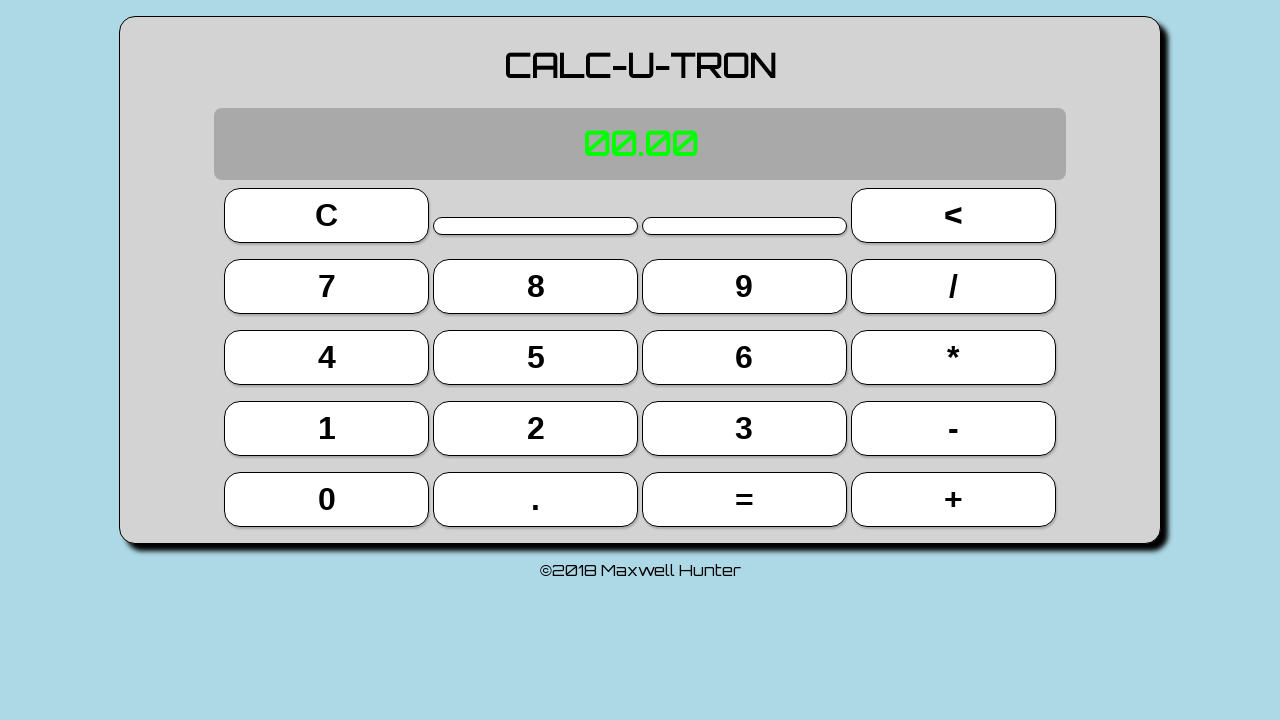

Located button '*' (11th button)
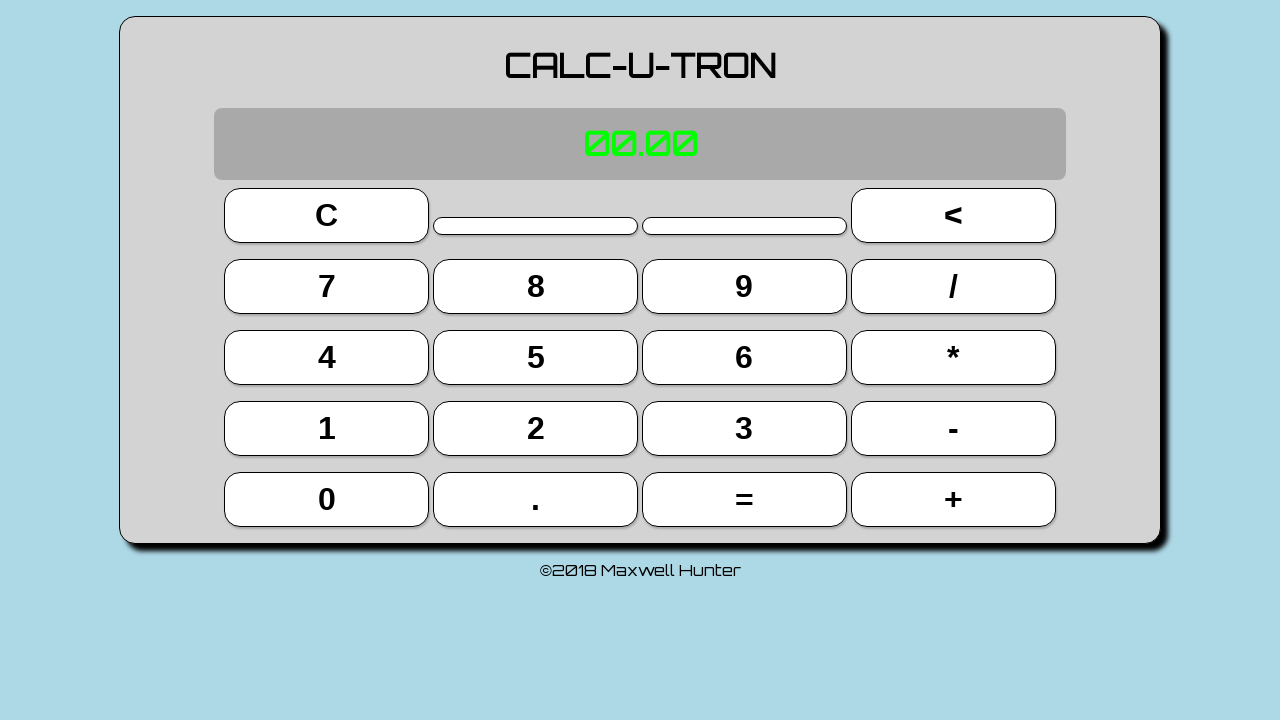

Located button '=' (18th button)
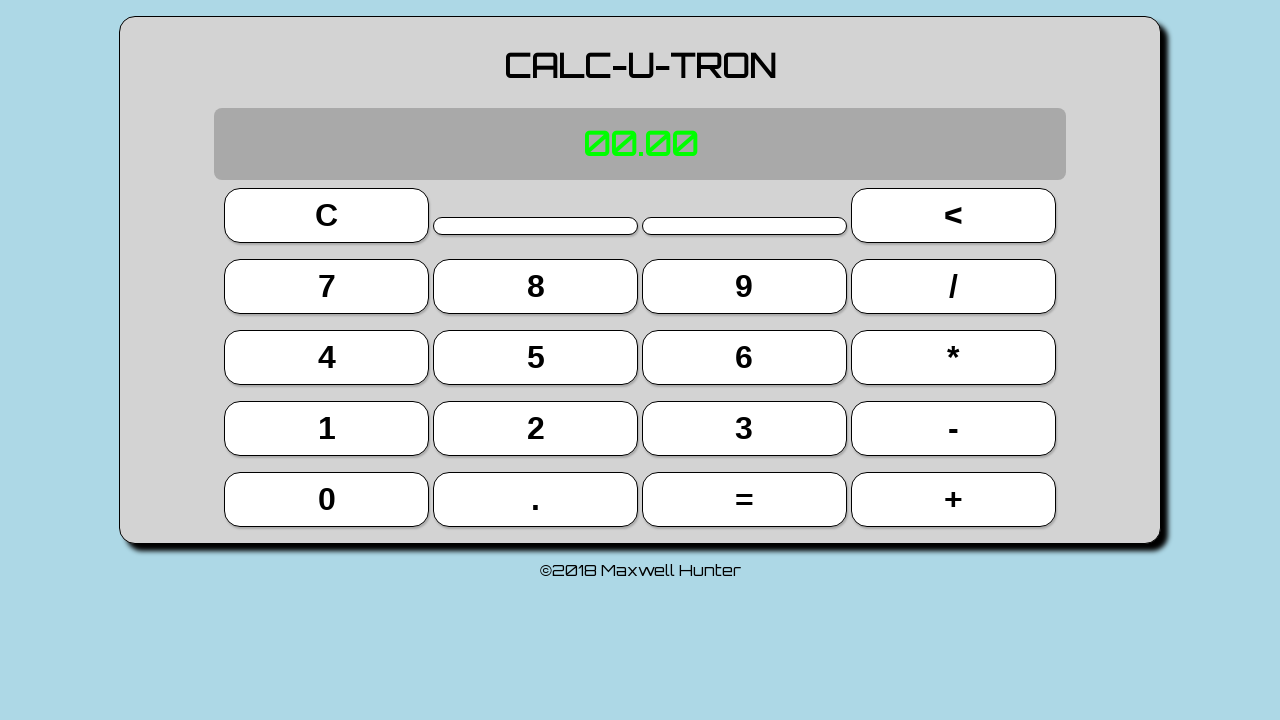

Clicked button '2' at (536, 428) on button >> nth=13
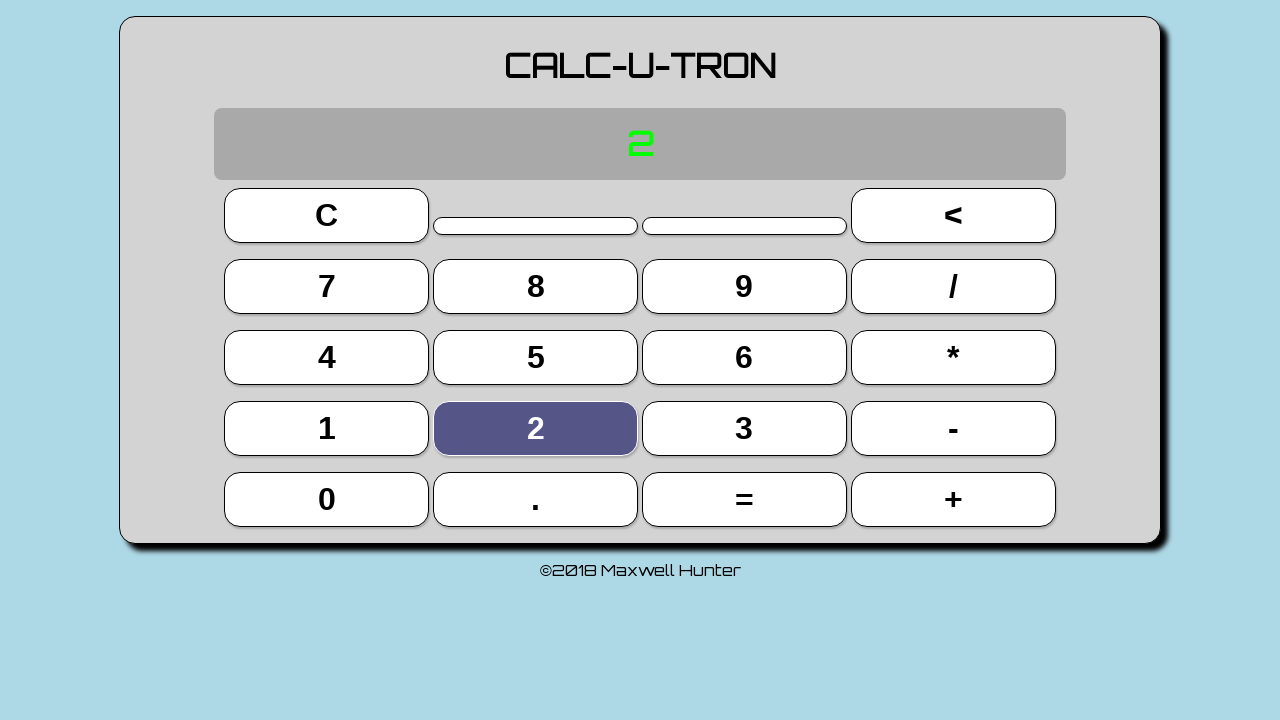

Clicked button '*' at (953, 357) on button >> nth=11
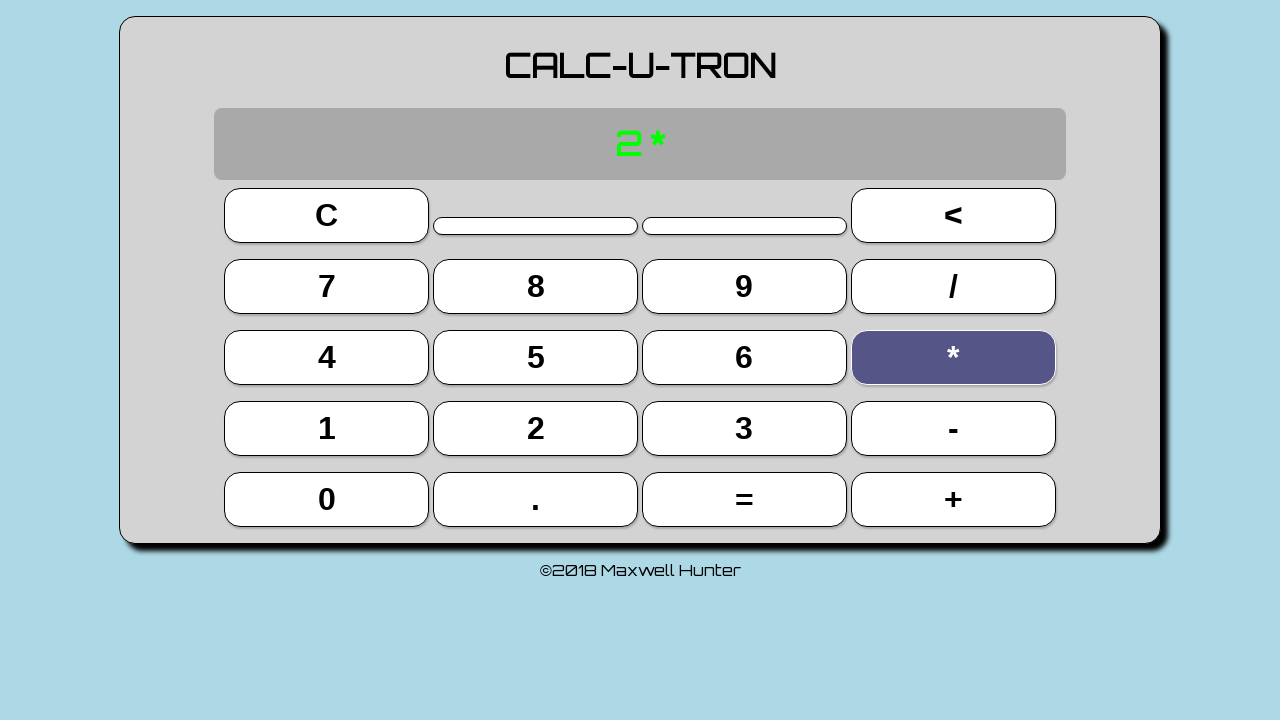

Clicked button '2' again at (536, 428) on button >> nth=13
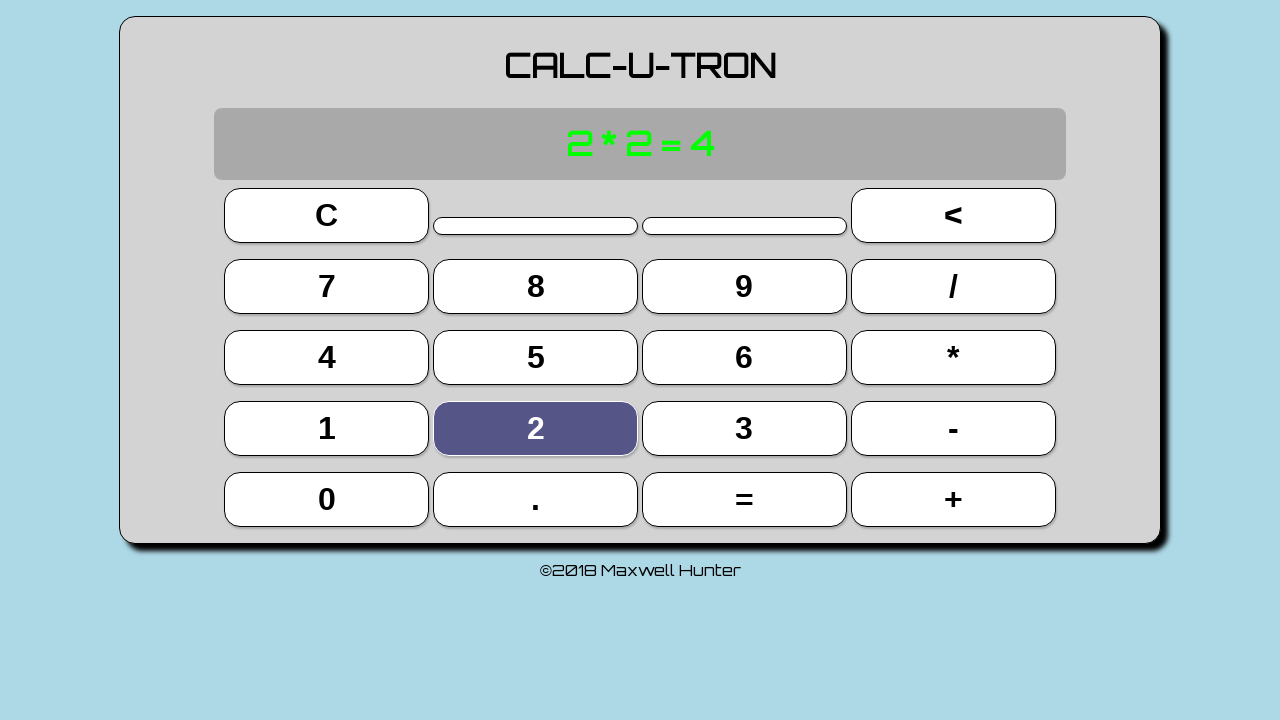

Clicked button '=' to calculate result at (744, 499) on button >> nth=18
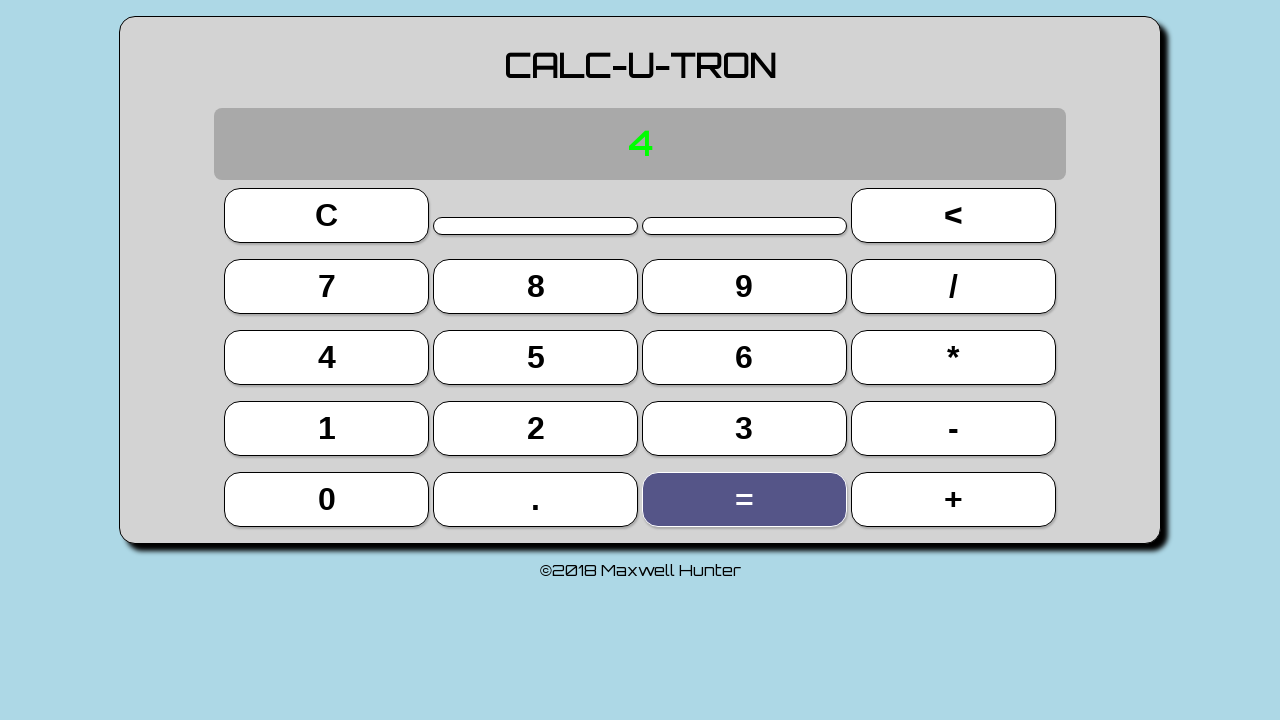

Located display element
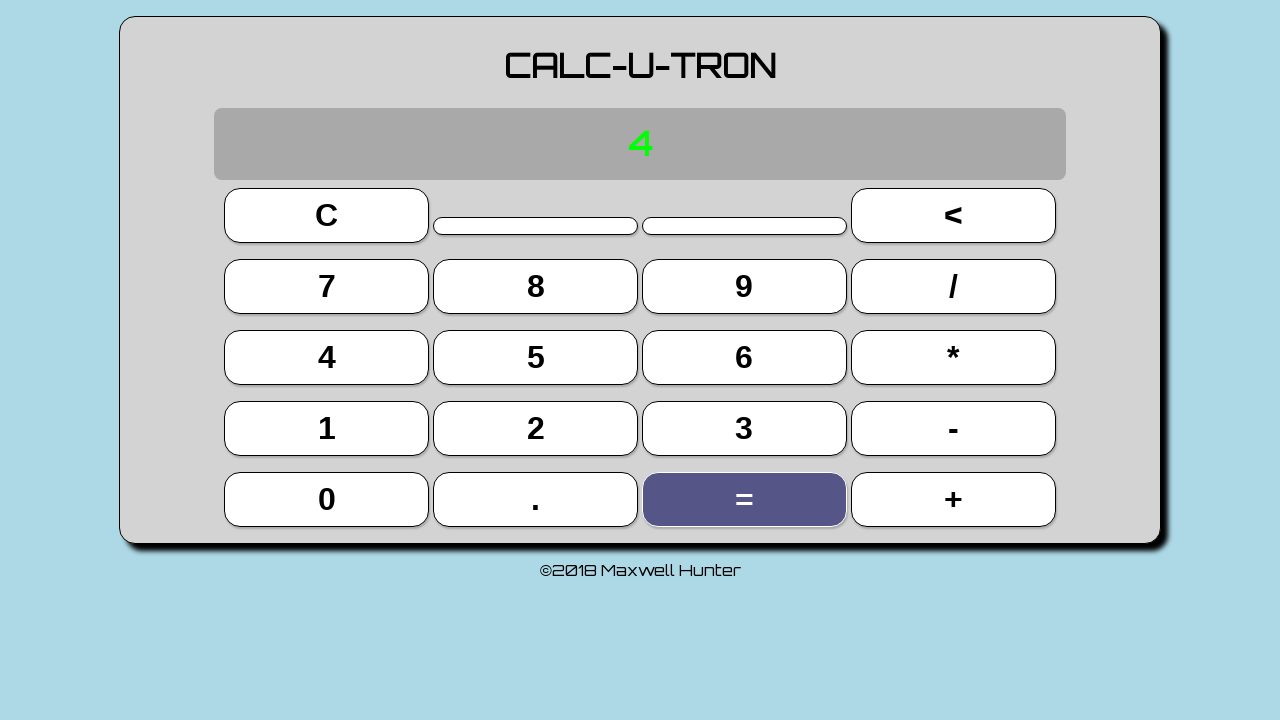

Verified calculator result is '4'
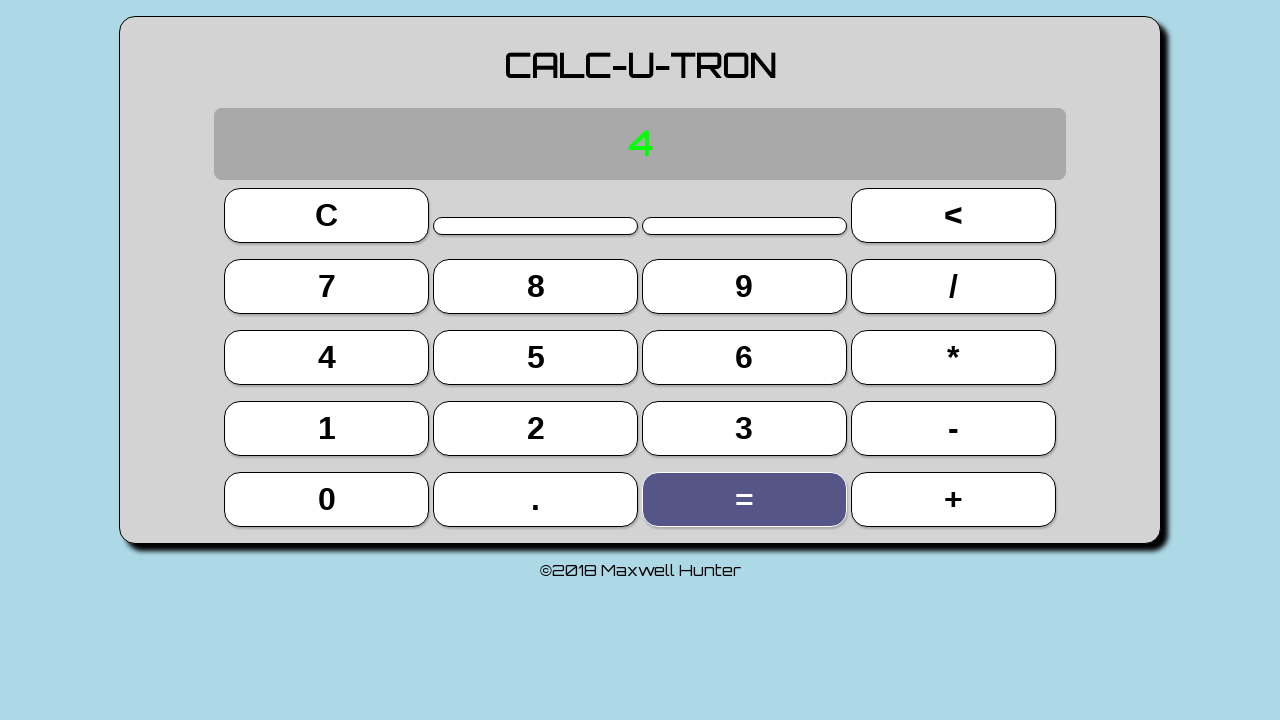

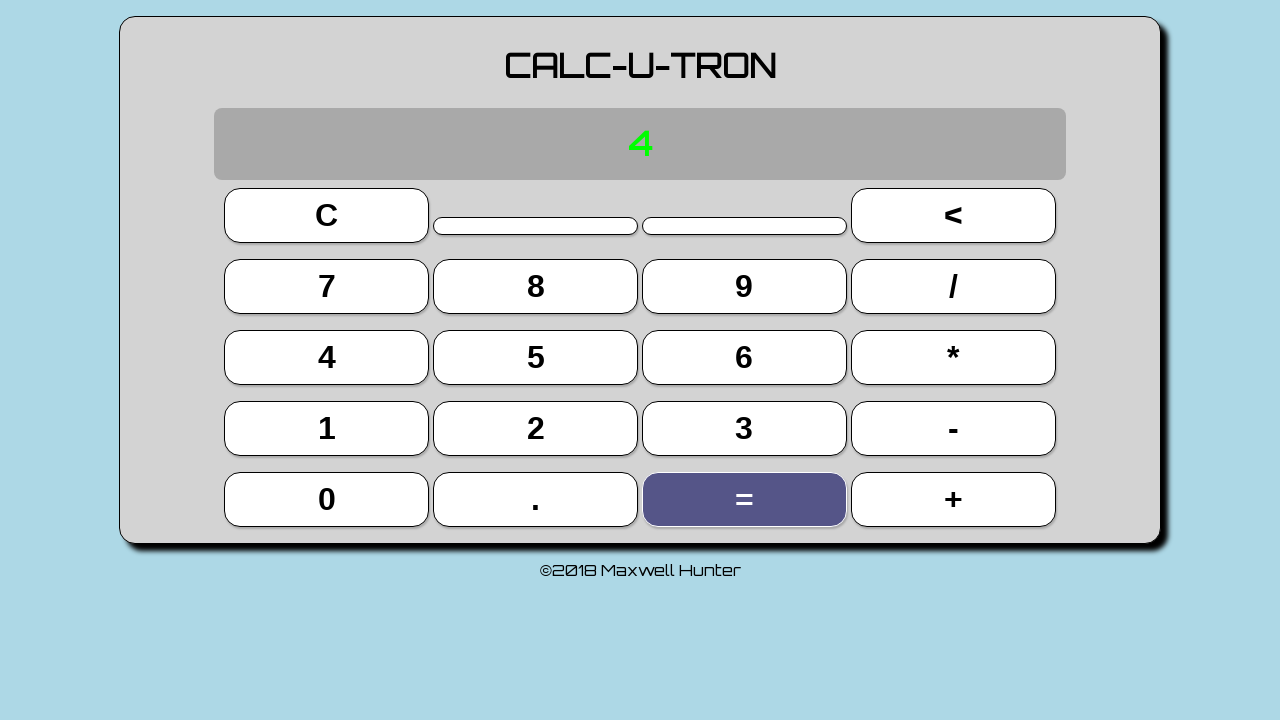